Tests autocomplete dropdown functionality by typing a partial search term "ind" and navigating through the dropdown suggestions using keyboard arrow keys

Starting URL: http://qaclickacademy.com/practice.php

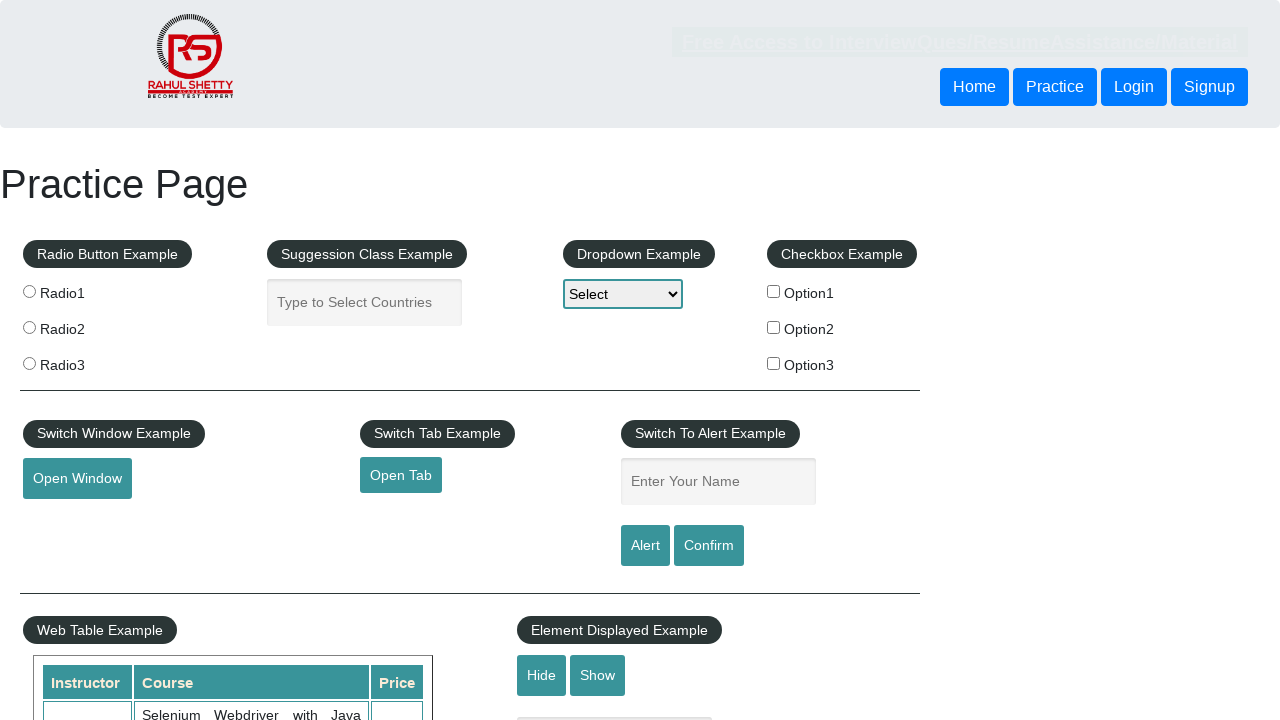

Typed 'ind' into autocomplete field to trigger suggestions on #autocomplete
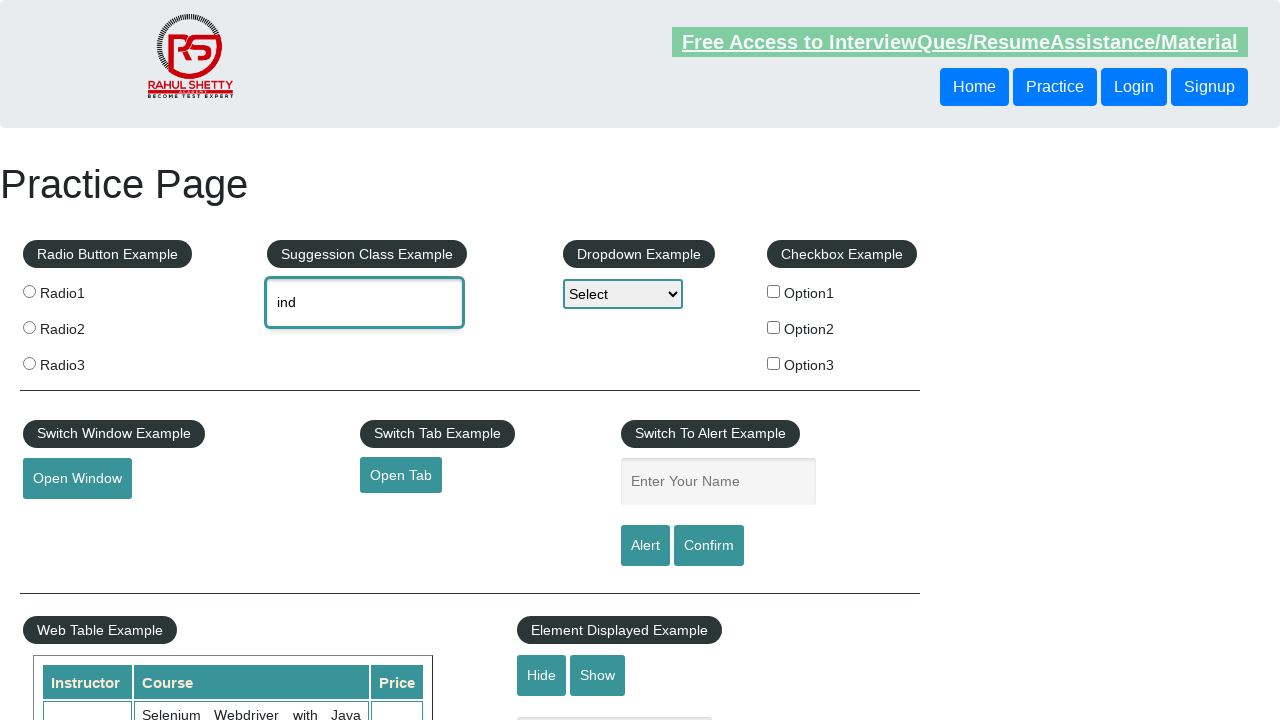

Pressed down arrow key to navigate to first suggestion on #autocomplete
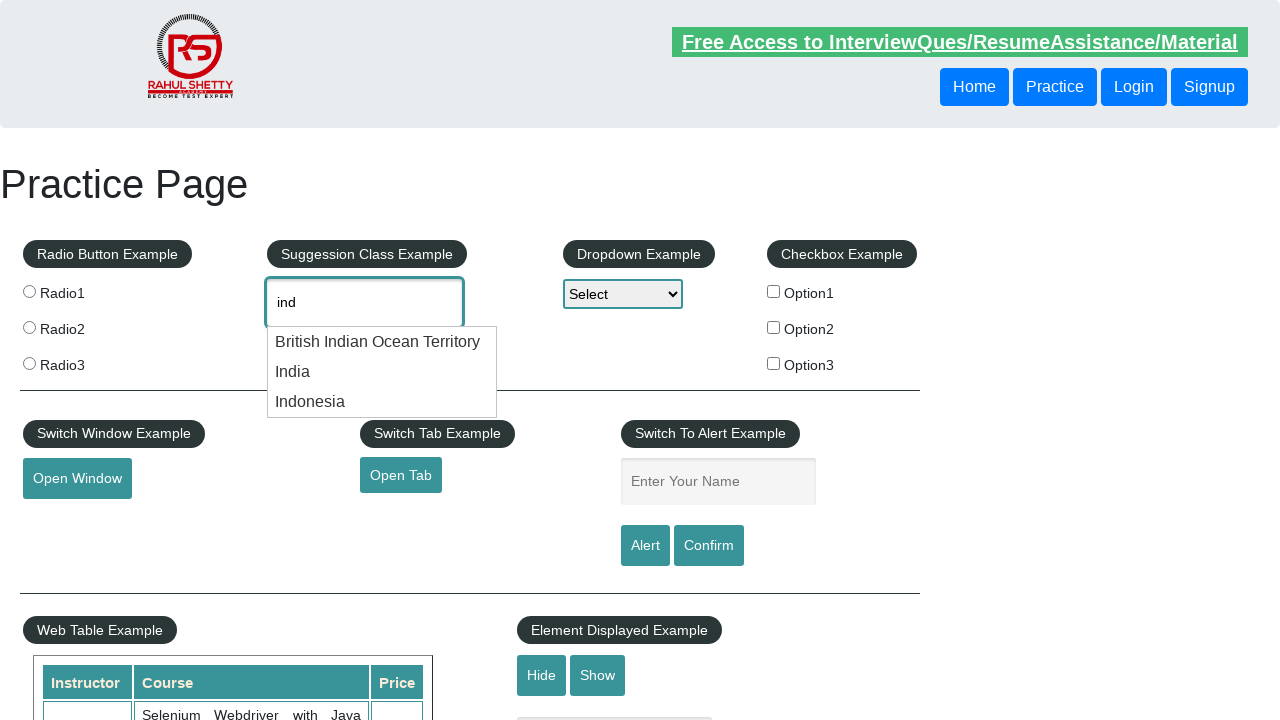

Pressed down arrow key again to navigate to second suggestion on #autocomplete
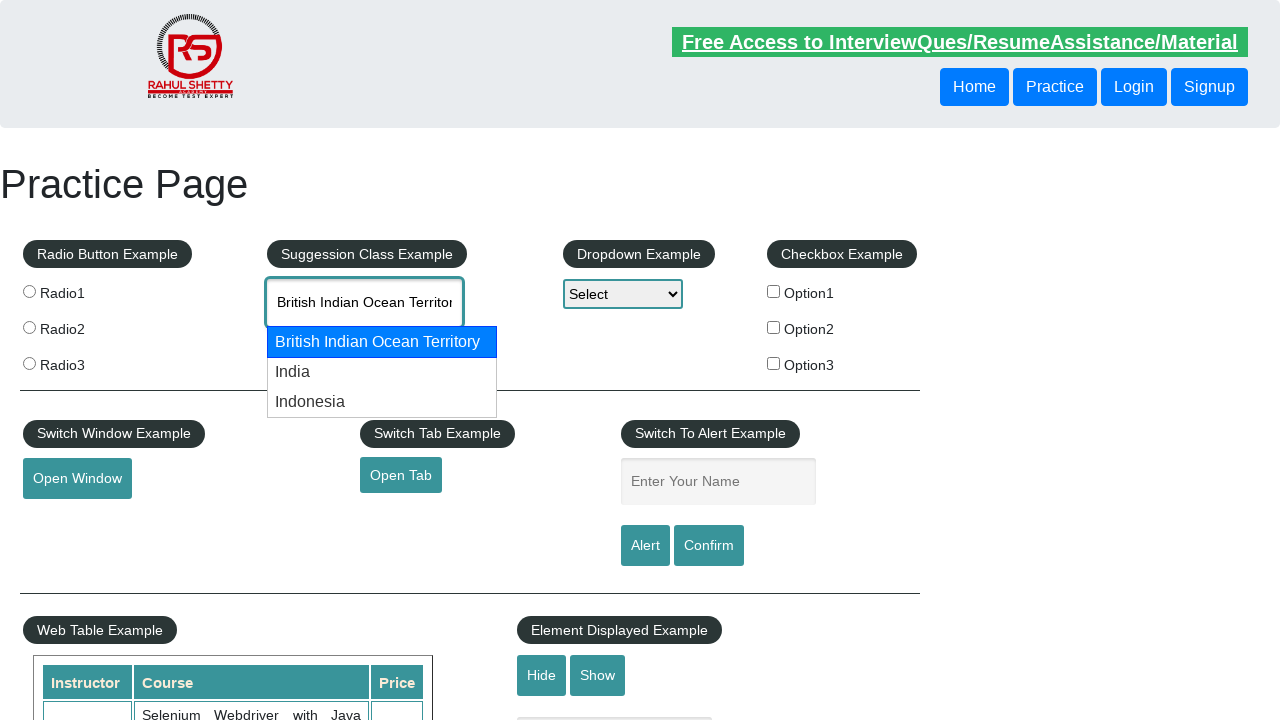

Verified autocomplete field has value with length greater than 3 characters
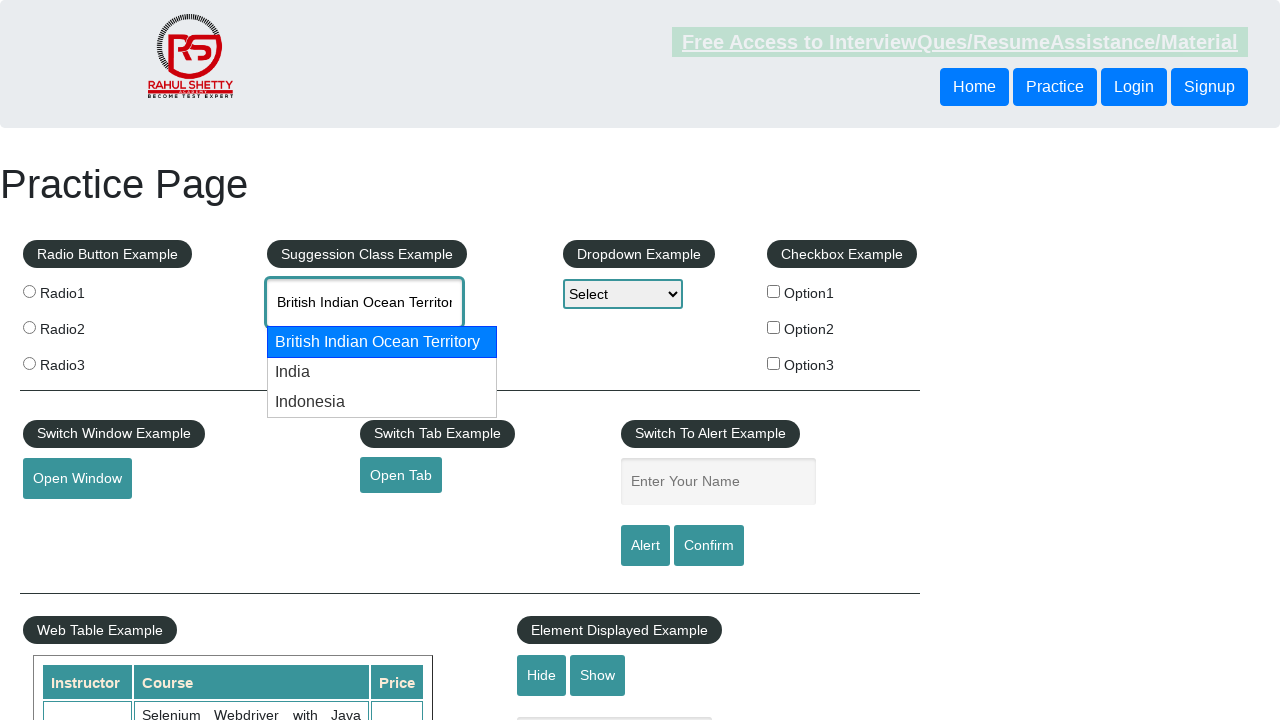

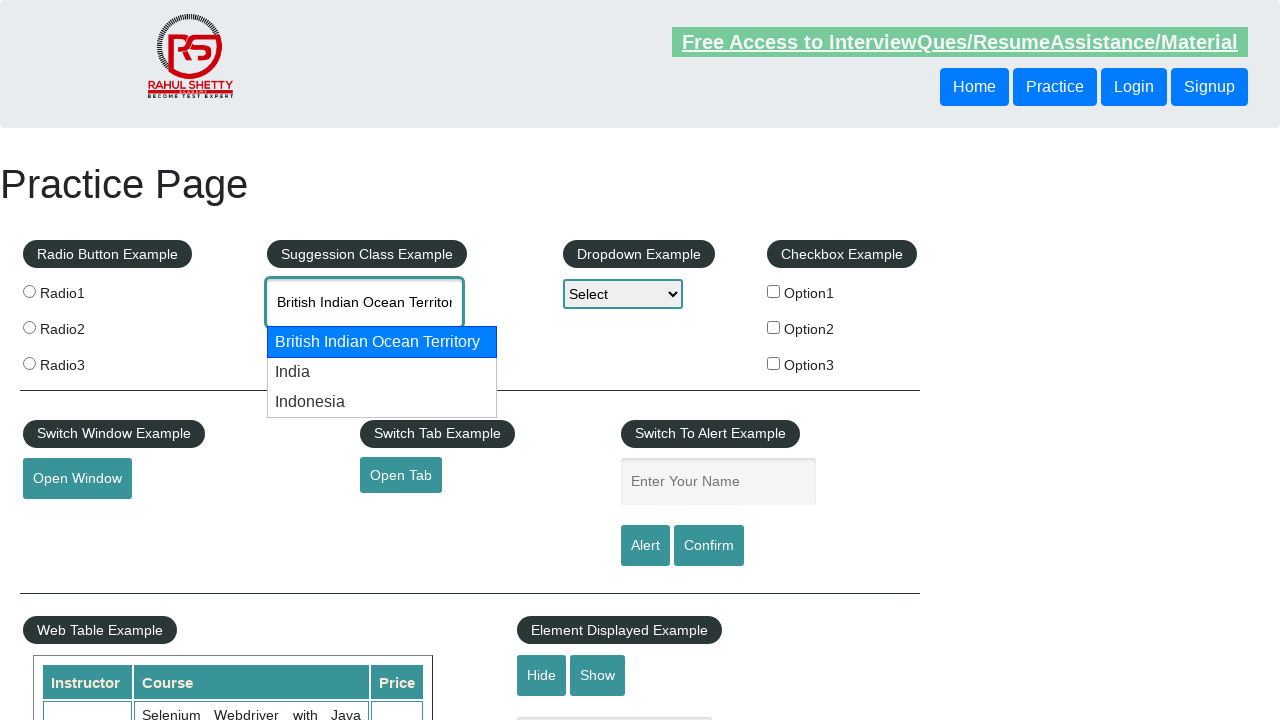